Tests radio button functionality by selecting a radio button option and verifying the selection state

Starting URL: https://www.letskodeit.com/practice

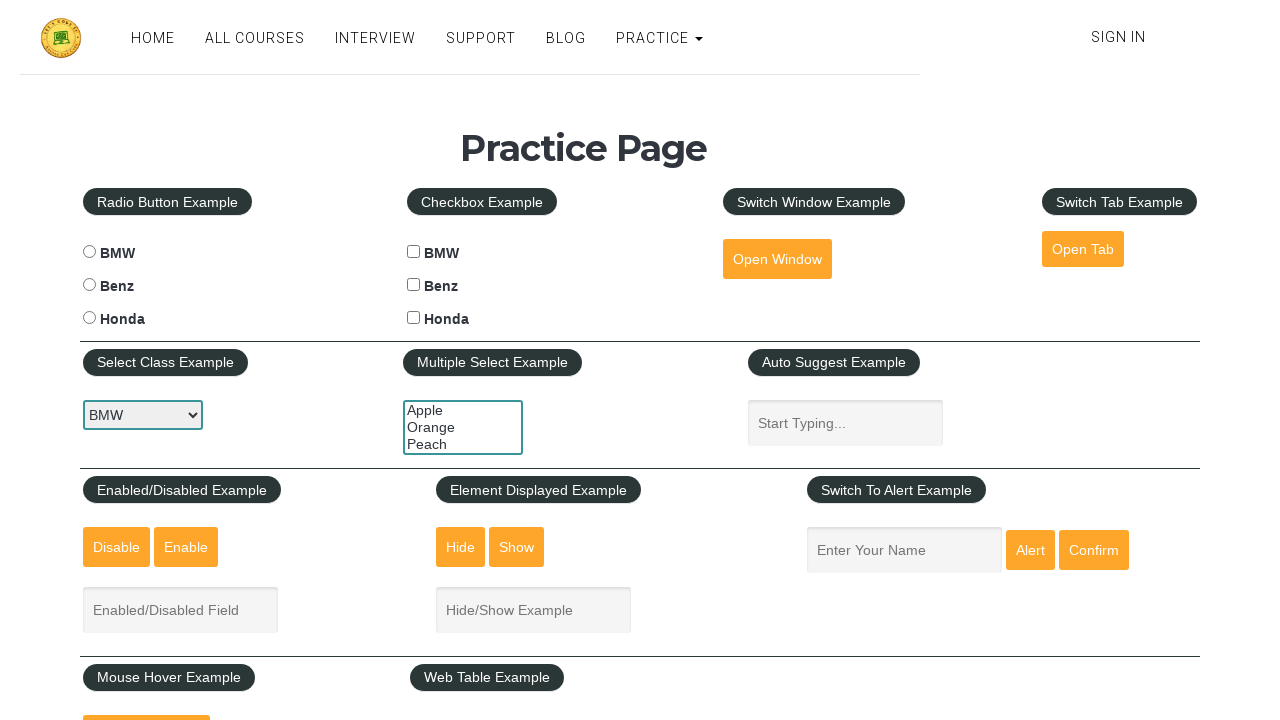

Clicked on Benz radio button at (89, 285) on #benzradio
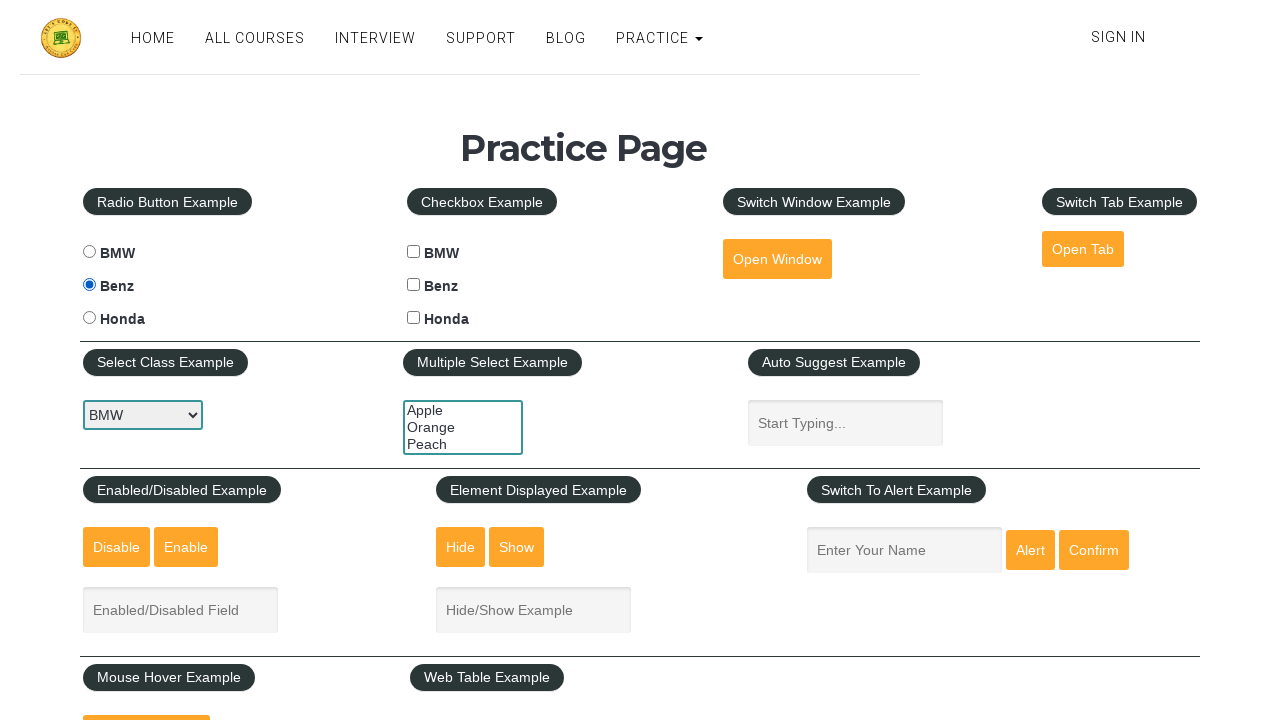

Verified Benz radio button is selected
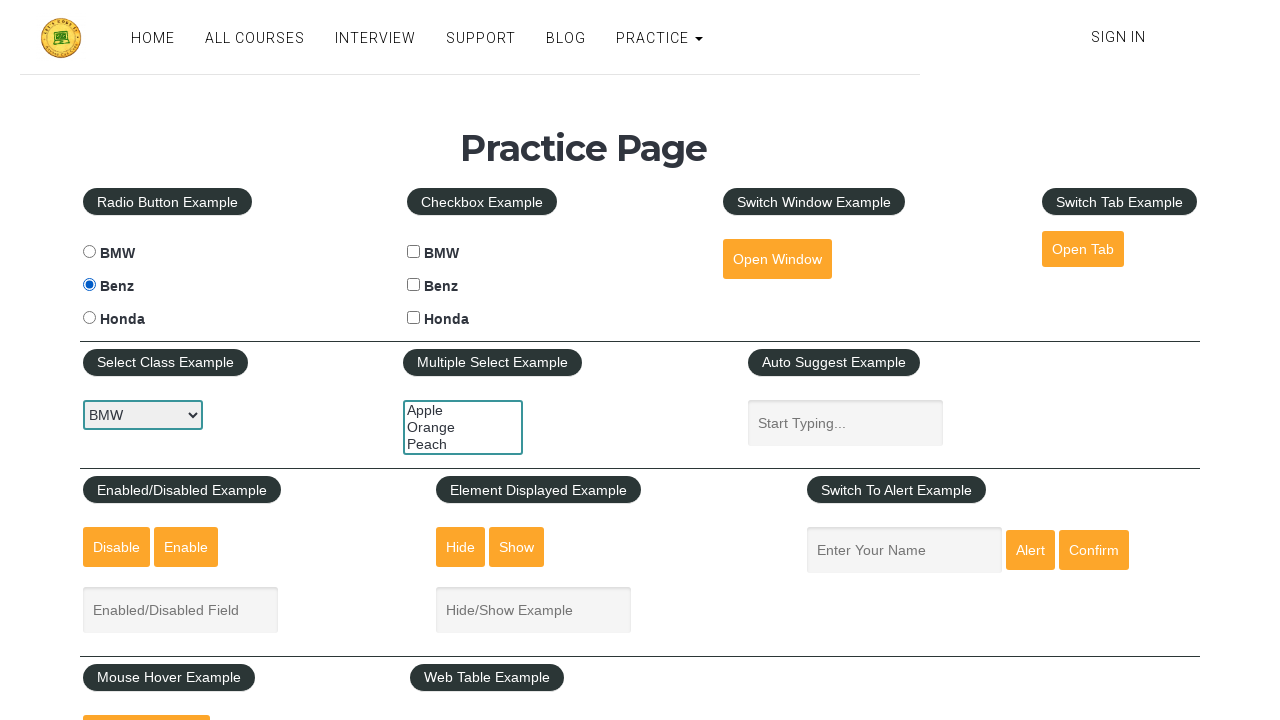

Verified Honda radio button is not selected
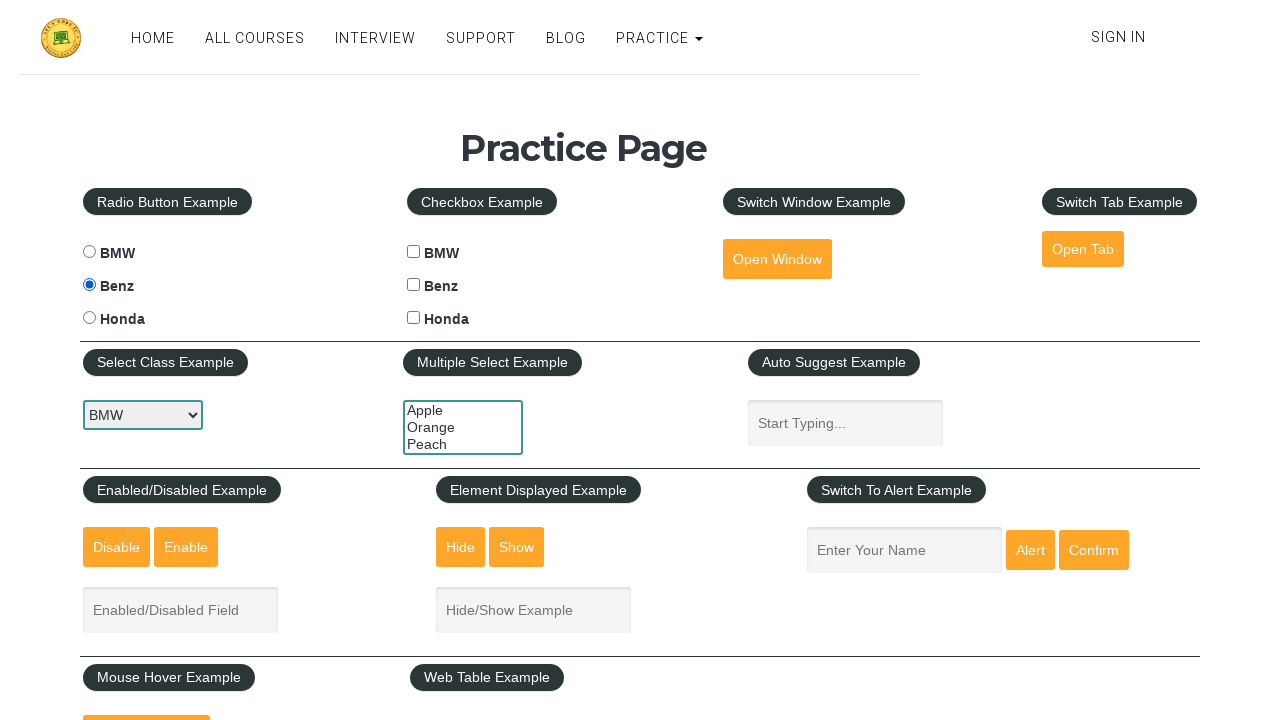

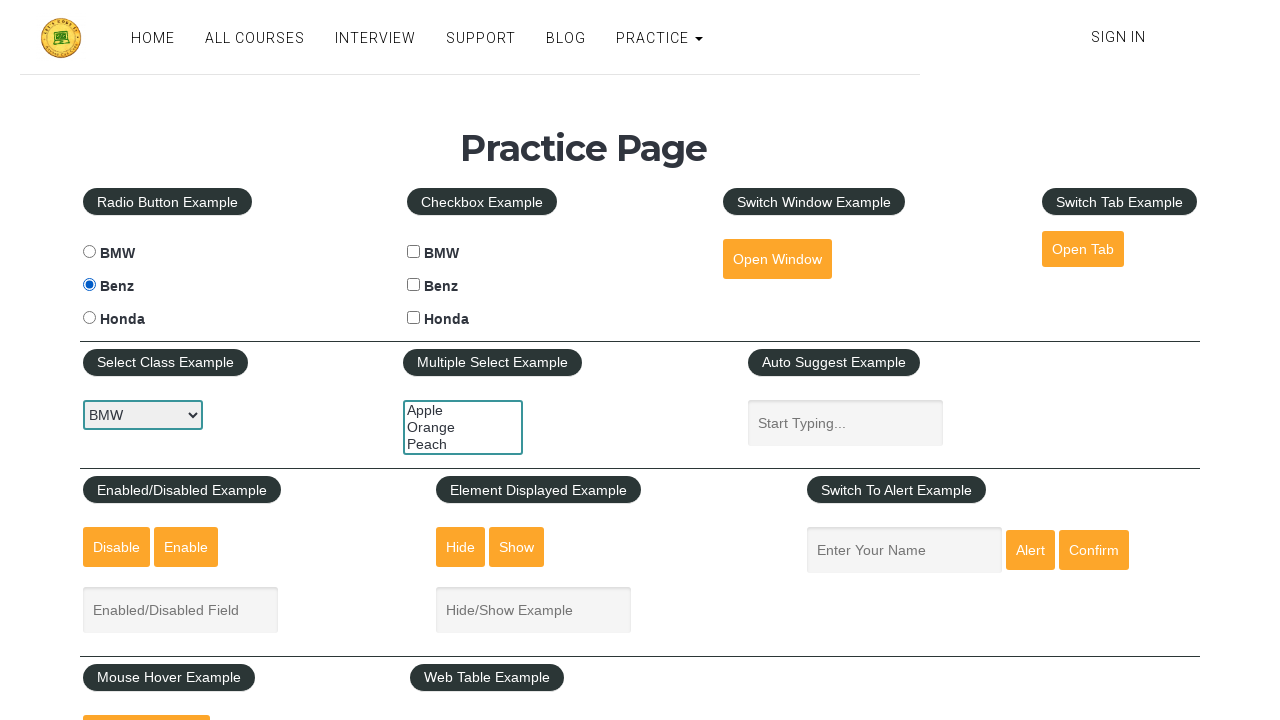